Tests handling multiple browser windows/tabs by clicking a button that opens a new window, switching to the new window, verifying its title, closing it, and switching back to the original window.

Starting URL: https://demo.automationtesting.in/Windows.html

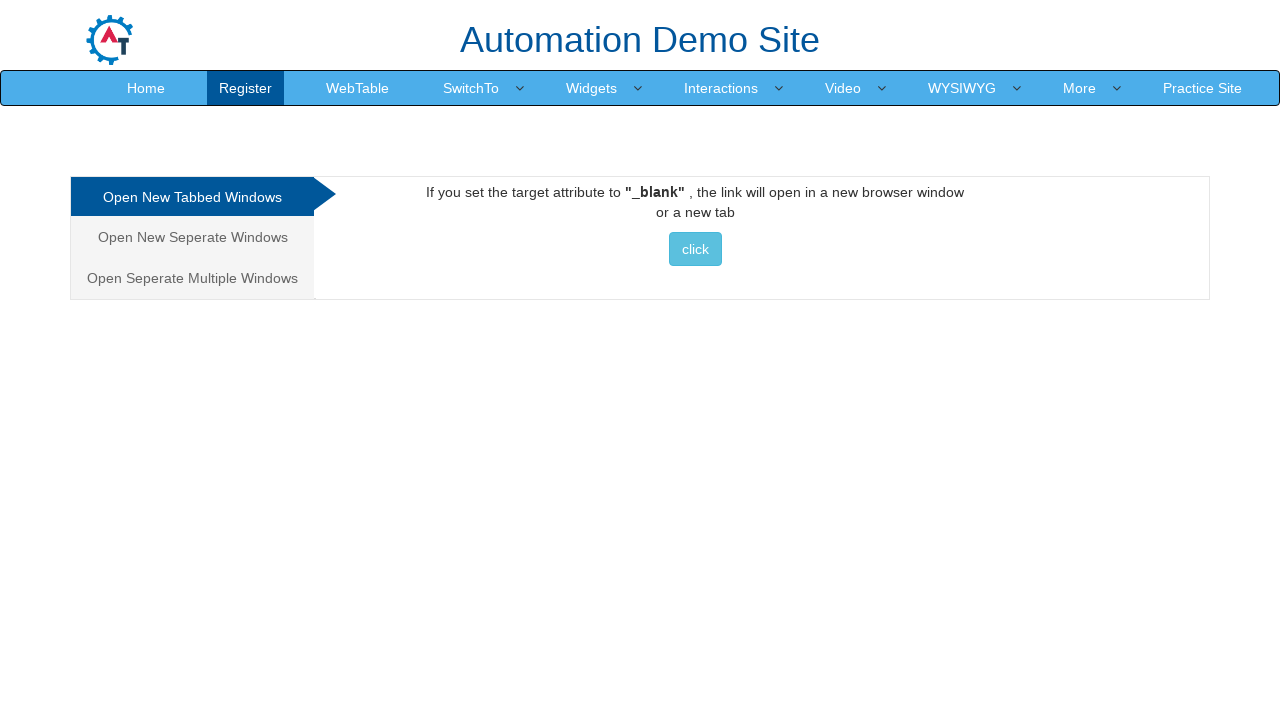

Clicked button to open new window
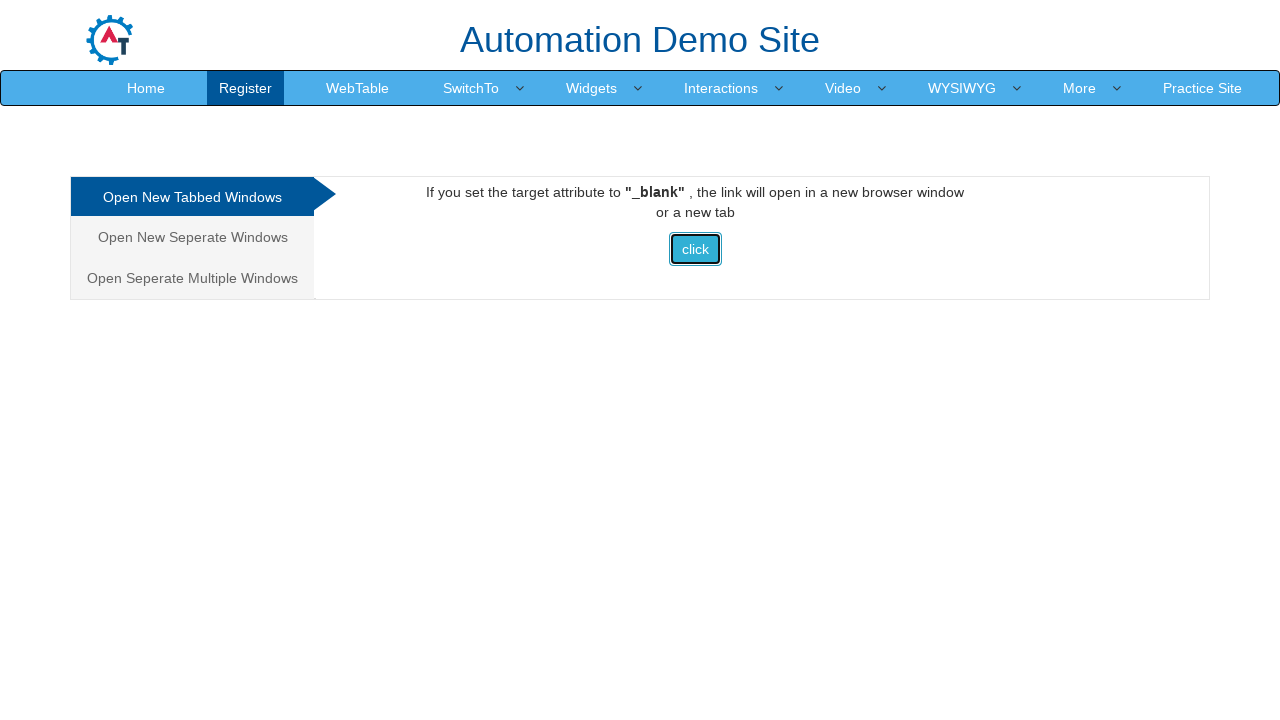

Waited for new window to open
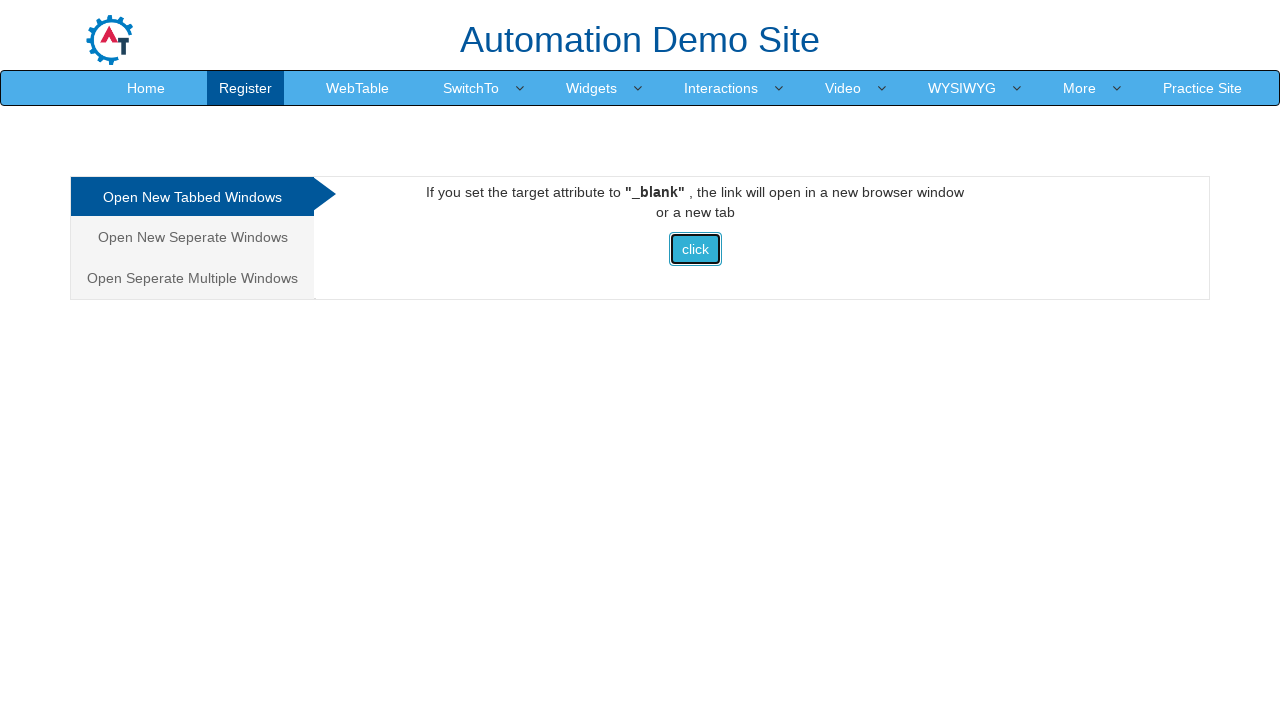

Retrieved list of all open pages
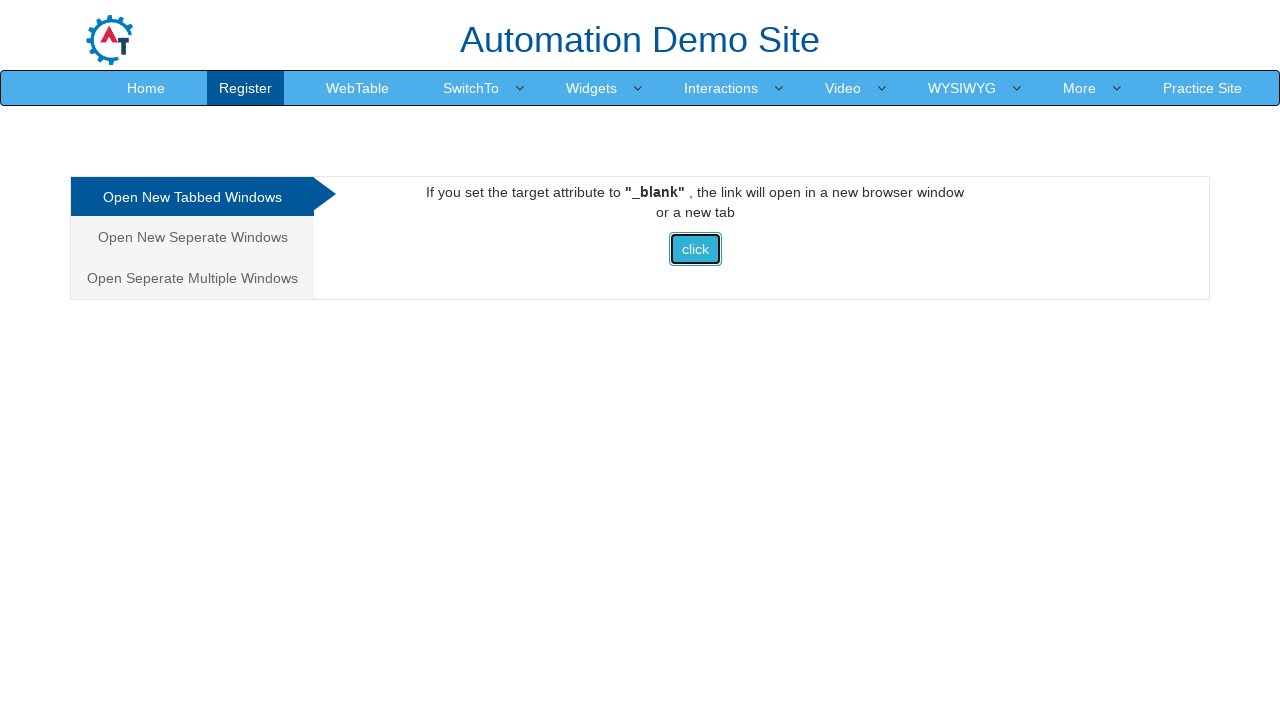

Selected the new window page
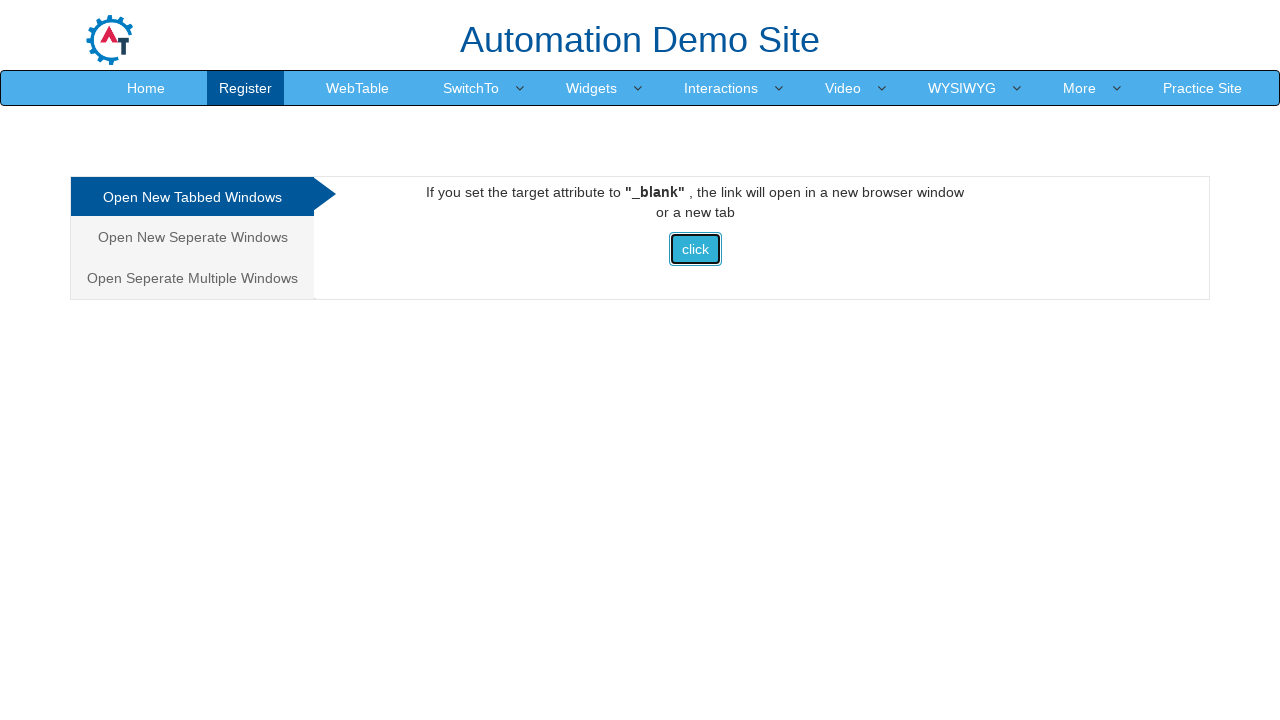

Brought new window to front
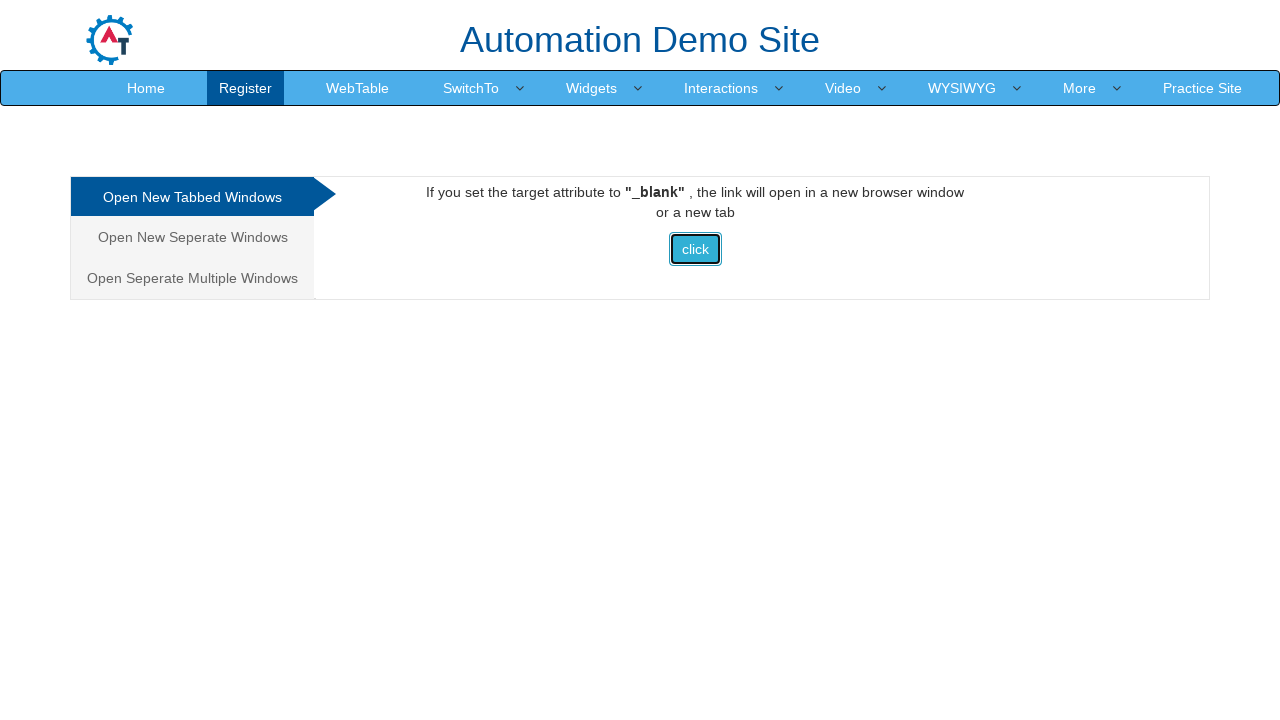

Verified new window loaded successfully
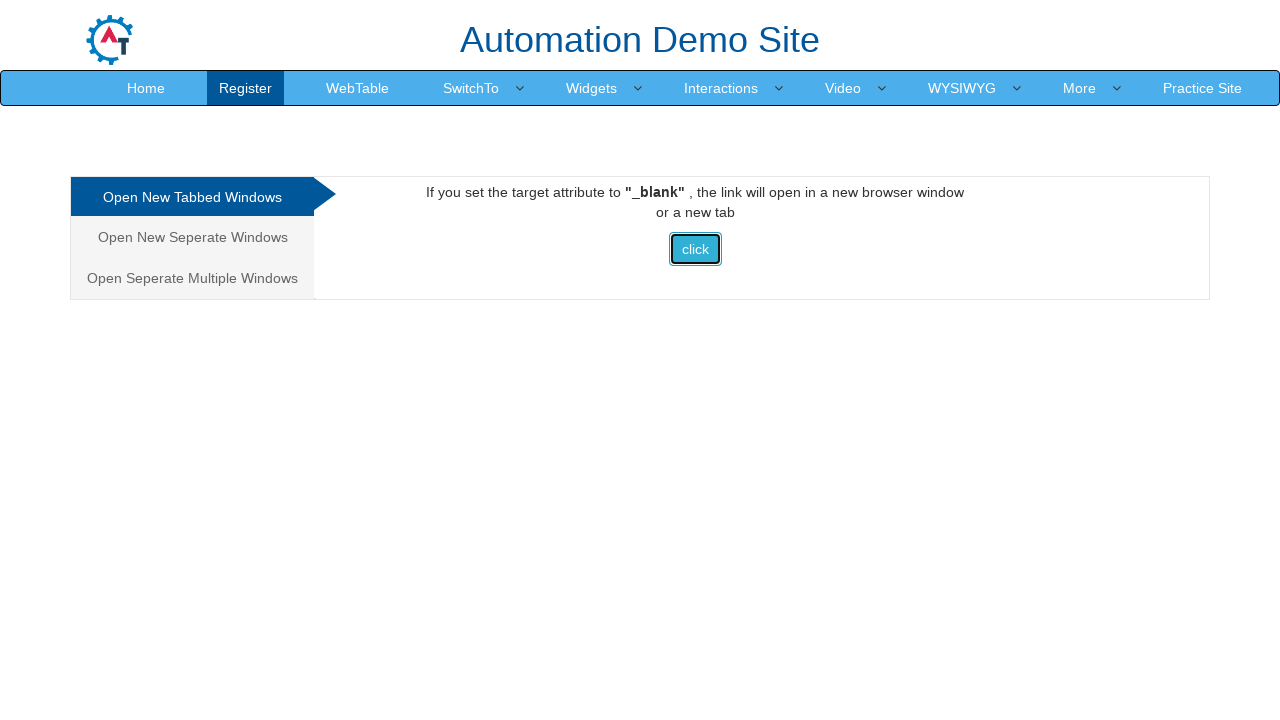

Closed the new window
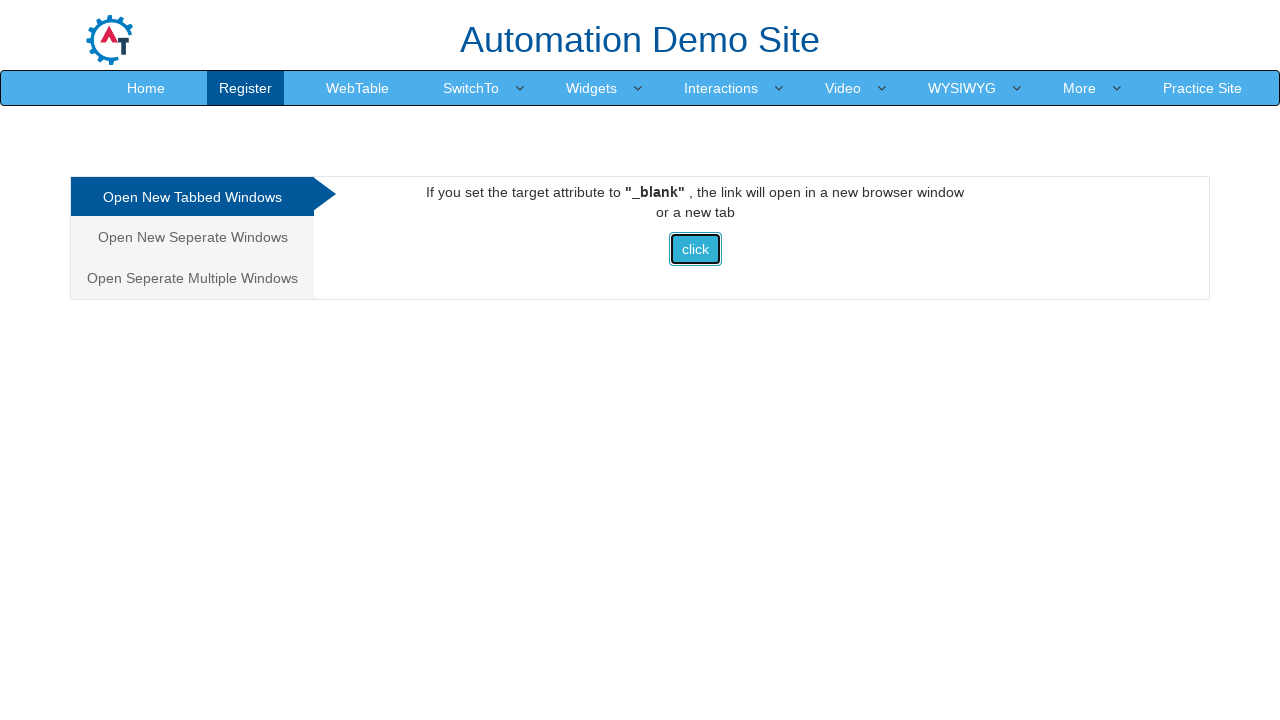

Switched back to original window
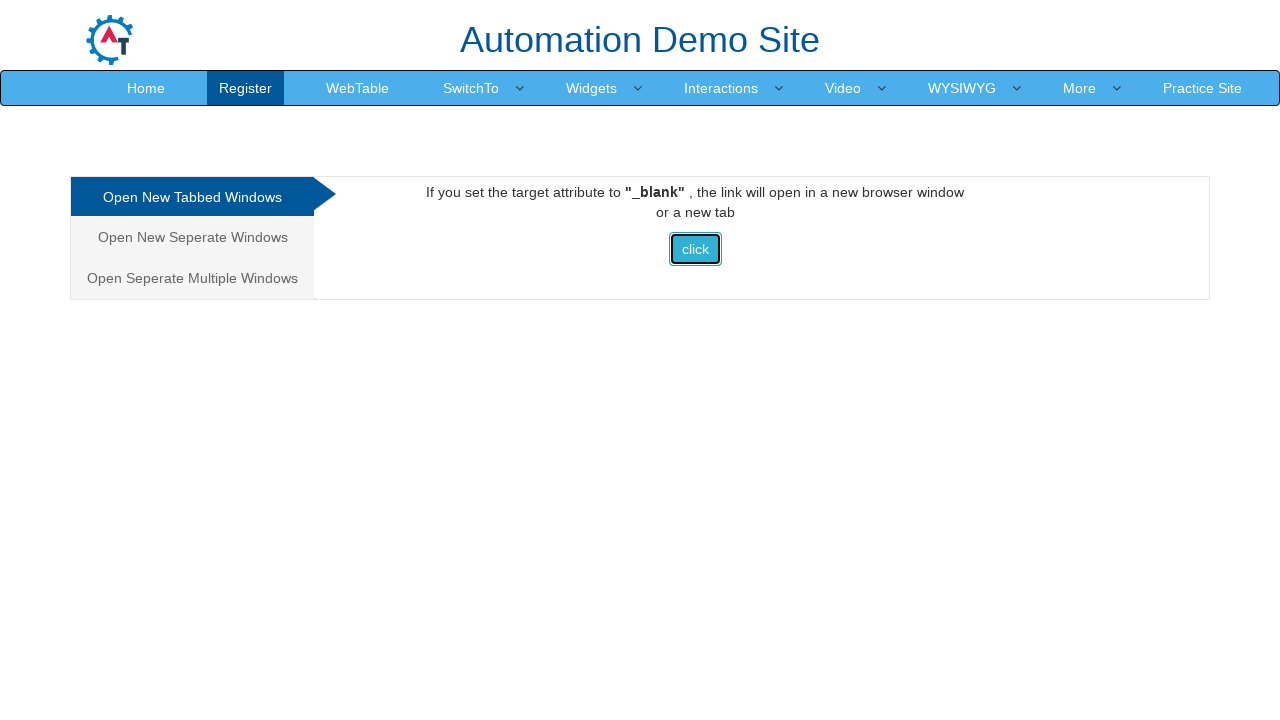

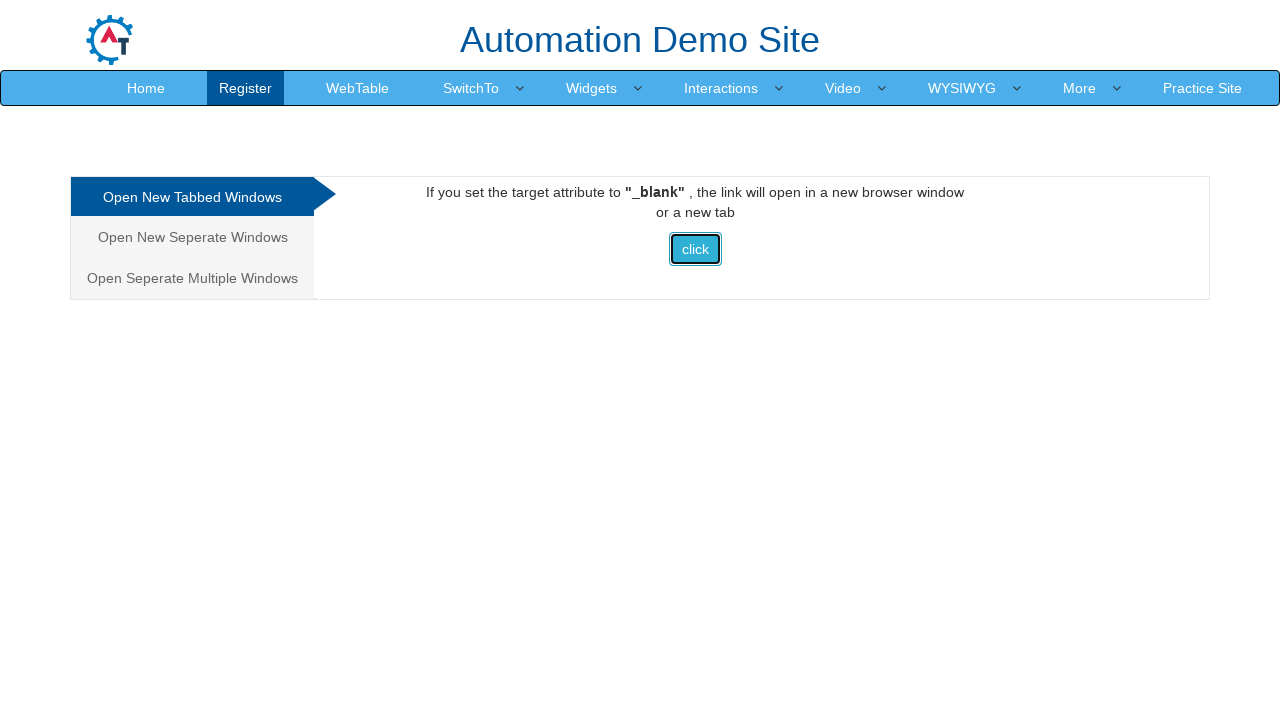